Navigates to ToolsQA website and scrolls down to the "Latest Articles" section using JavaScript scroll into view

Starting URL: https://toolsqa.com/

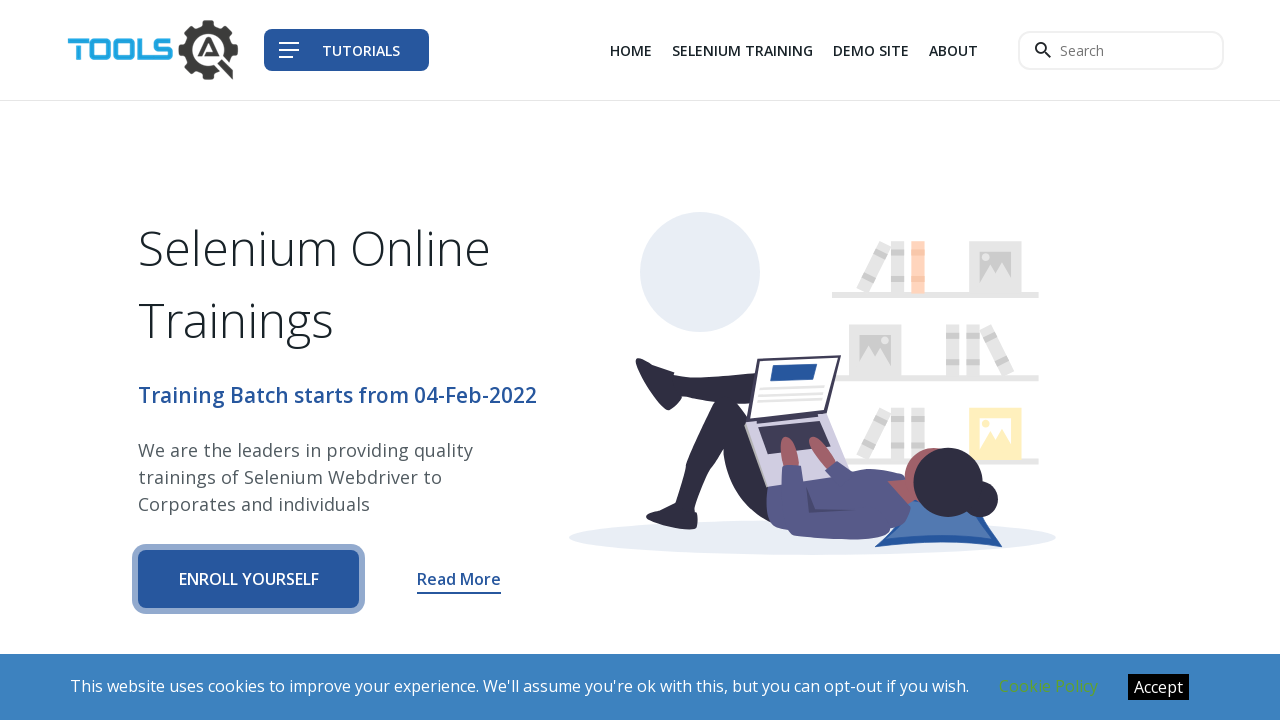

Located 'Latest Articles' element
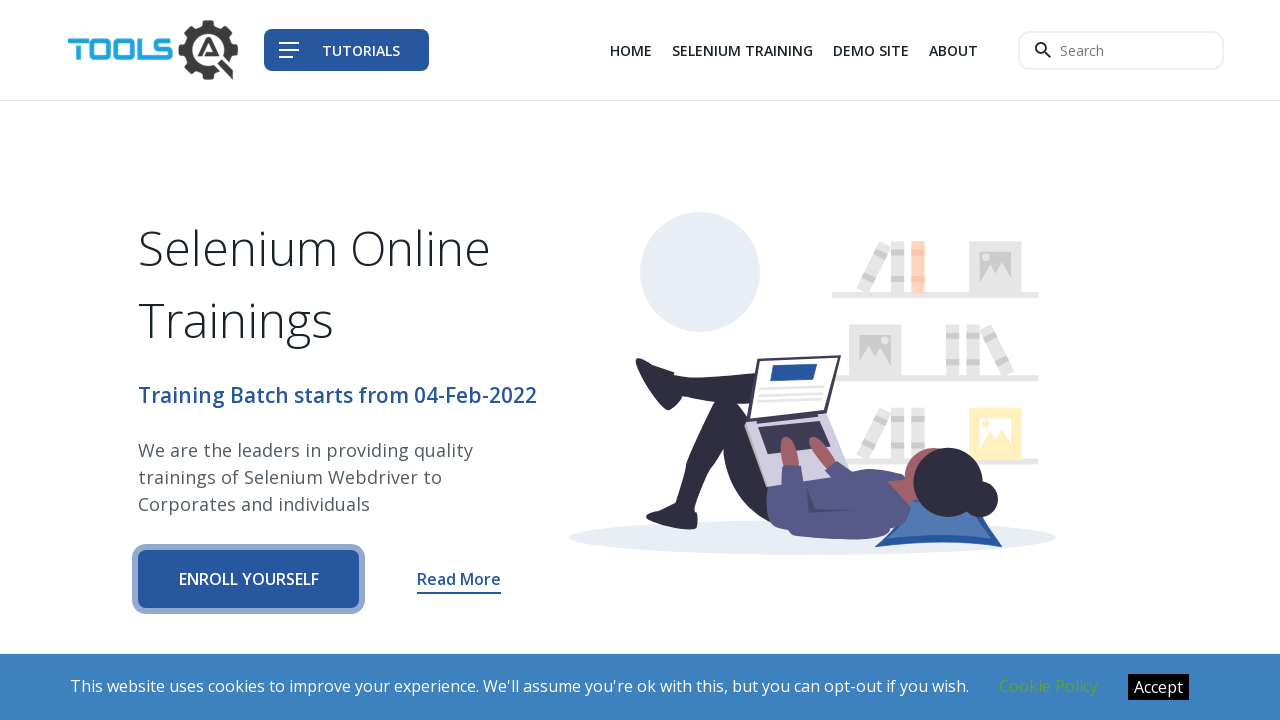

Scrolled to 'Latest Articles' section using JavaScript scroll into view
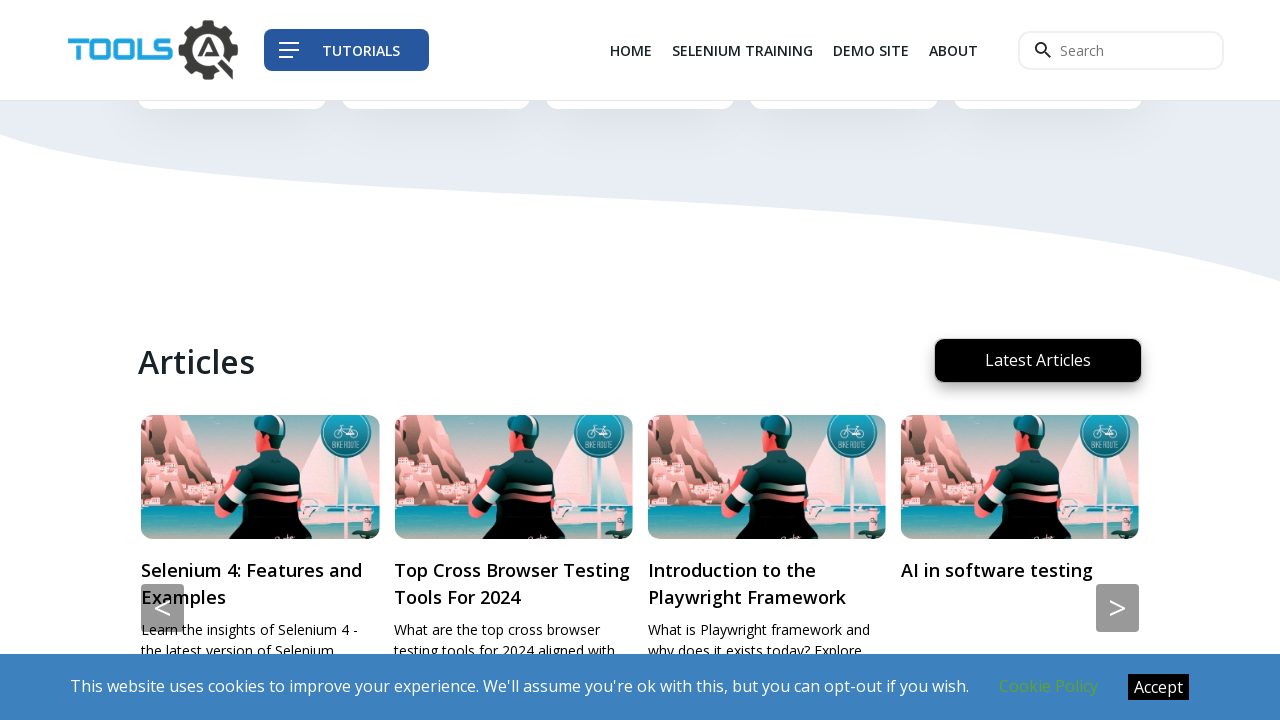

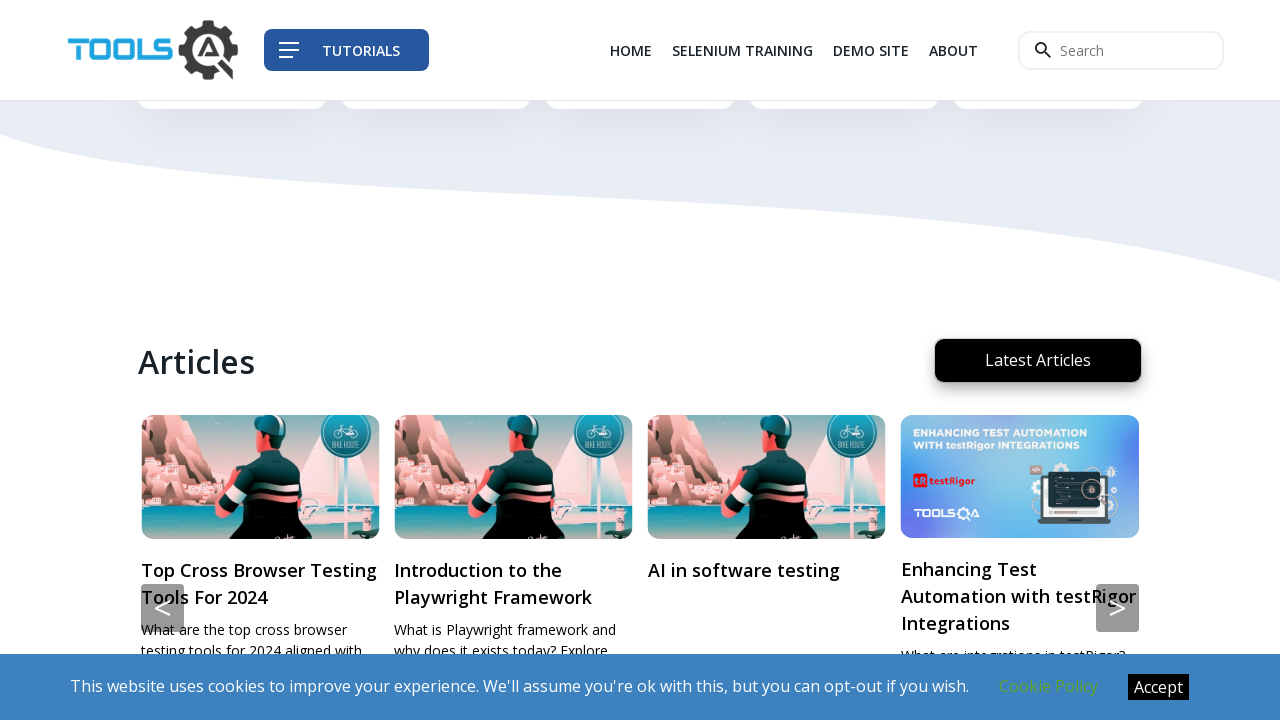